Demonstrates getting text content from a subtitle element on the page

Starting URL: https://webdriver.io

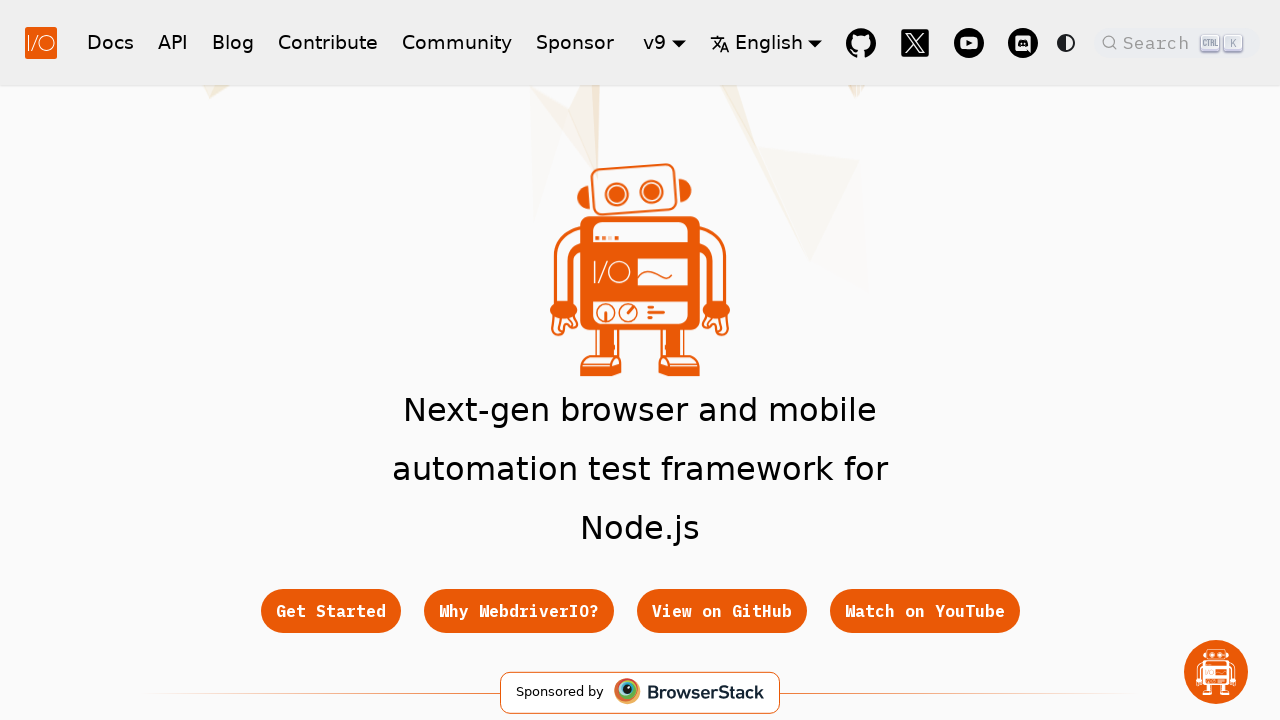

Navigated to https://webdriver.io
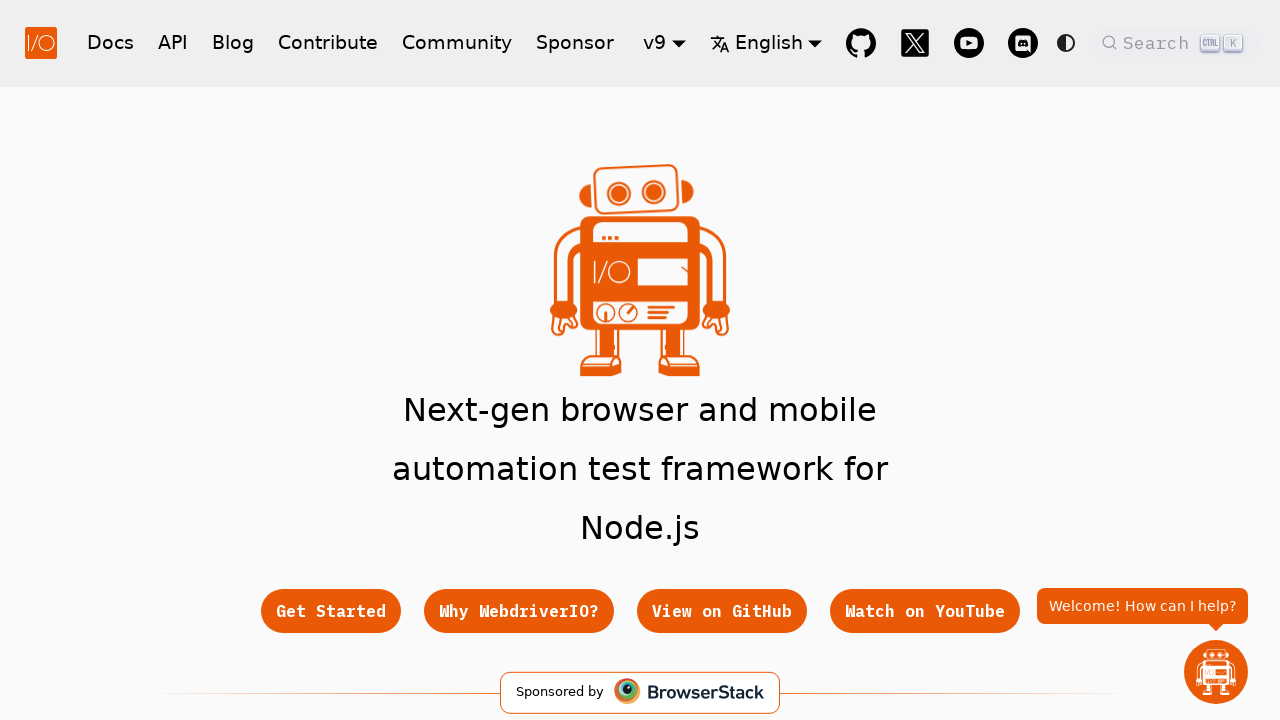

Subtitle element loaded on page
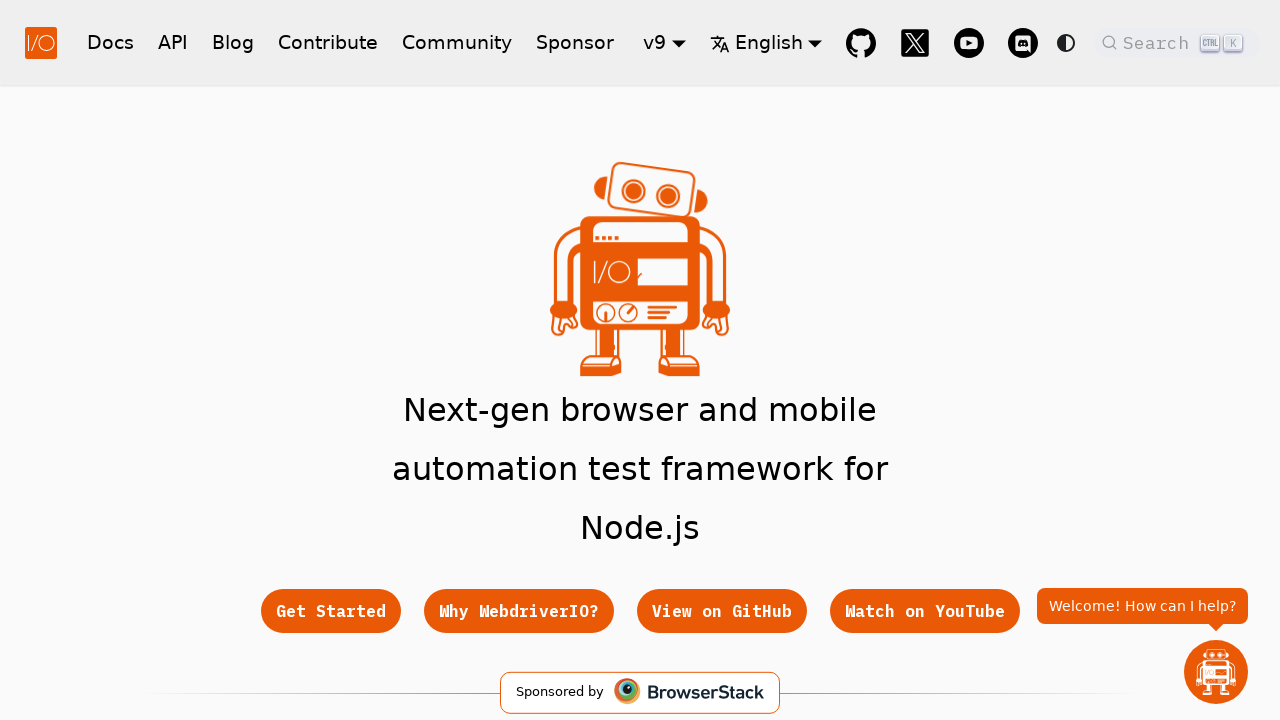

Retrieved text content from subtitle element: 'Next-gen browser and mobile automation test framework for Node.js'
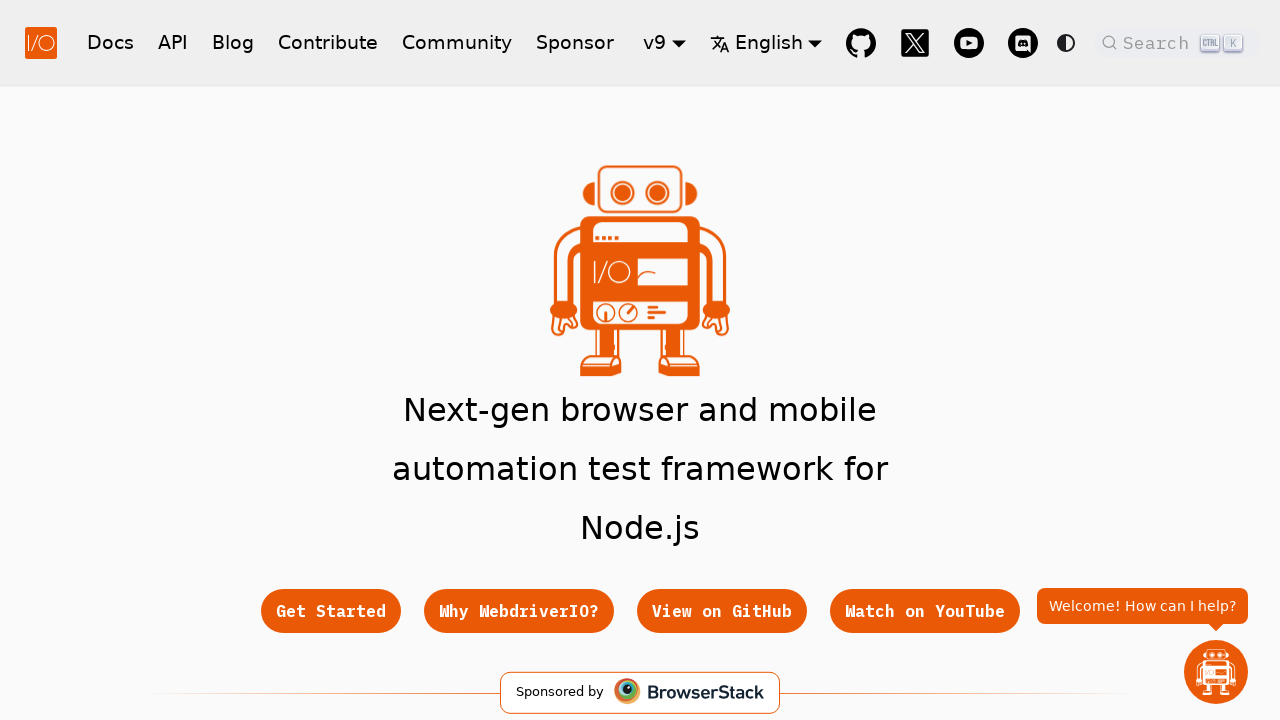

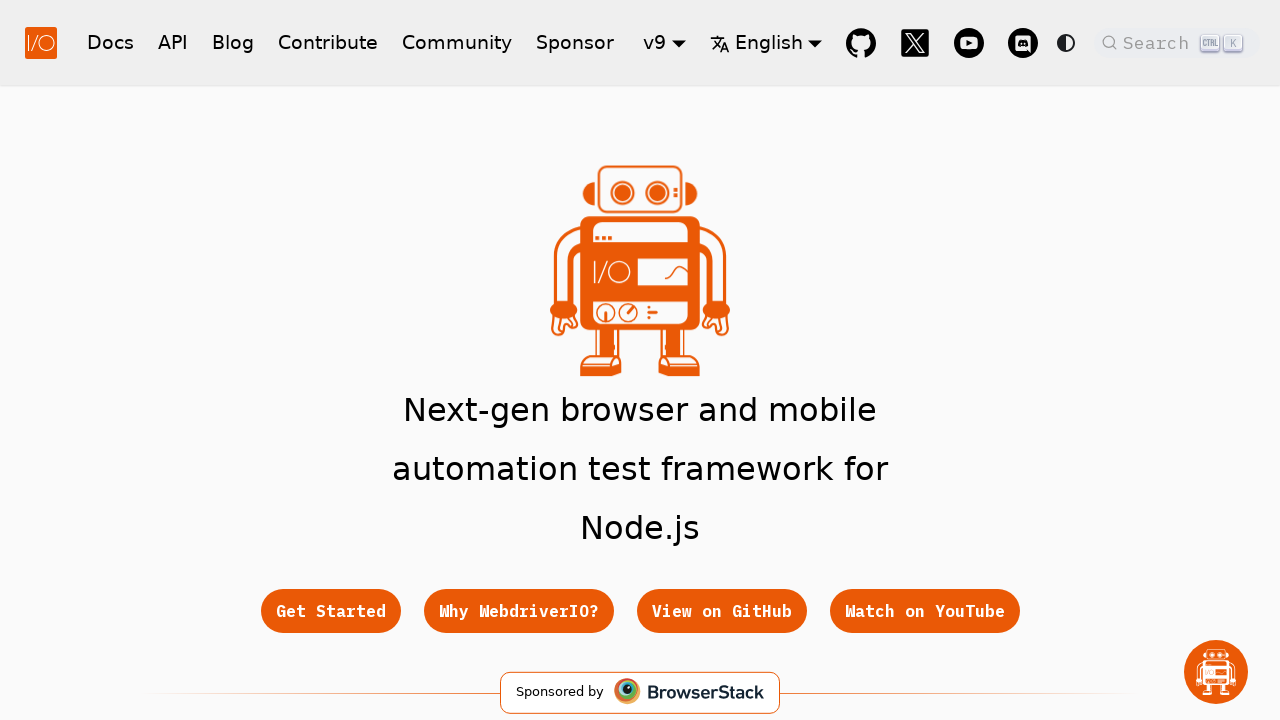